Navigates to Sudoku.com easy puzzle page, clicks to dismiss the initial hint overlay, and waits for the game canvas to be ready

Starting URL: https://sudoku.com/easy/

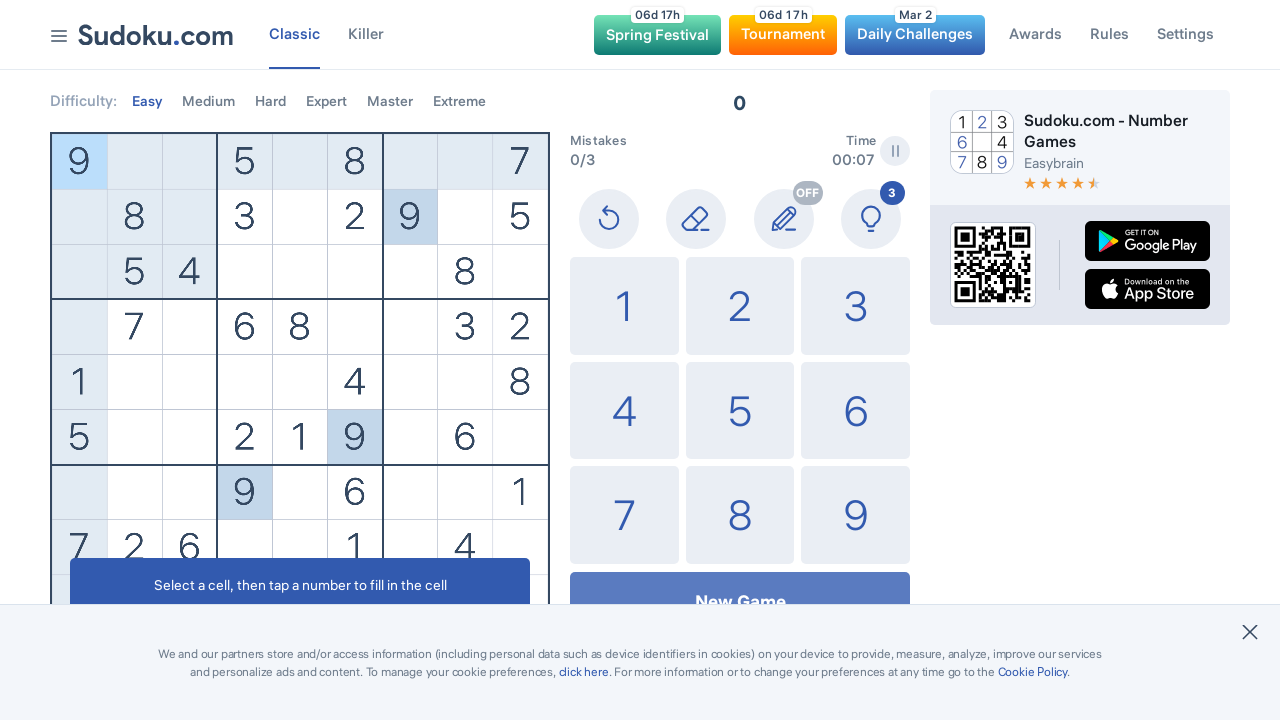

Waited for game canvas to load
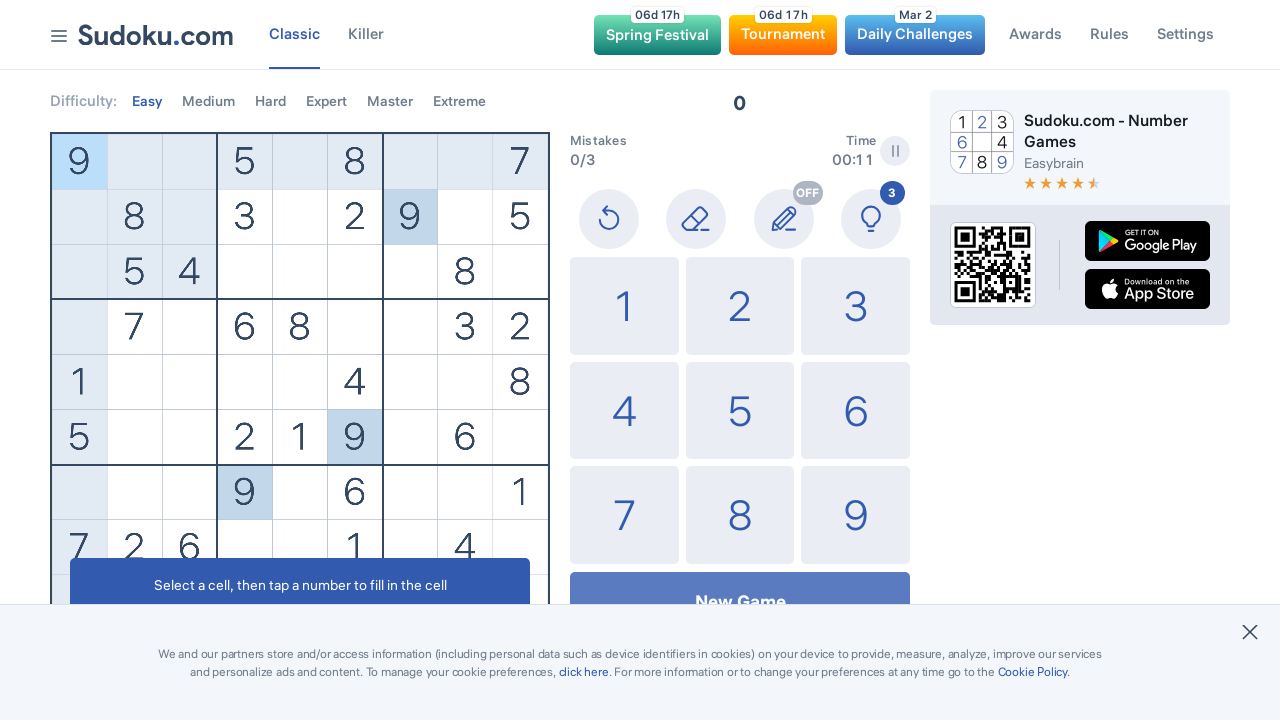

Clicked on canvas to dismiss hint overlay at (60, 142) on #game > canvas
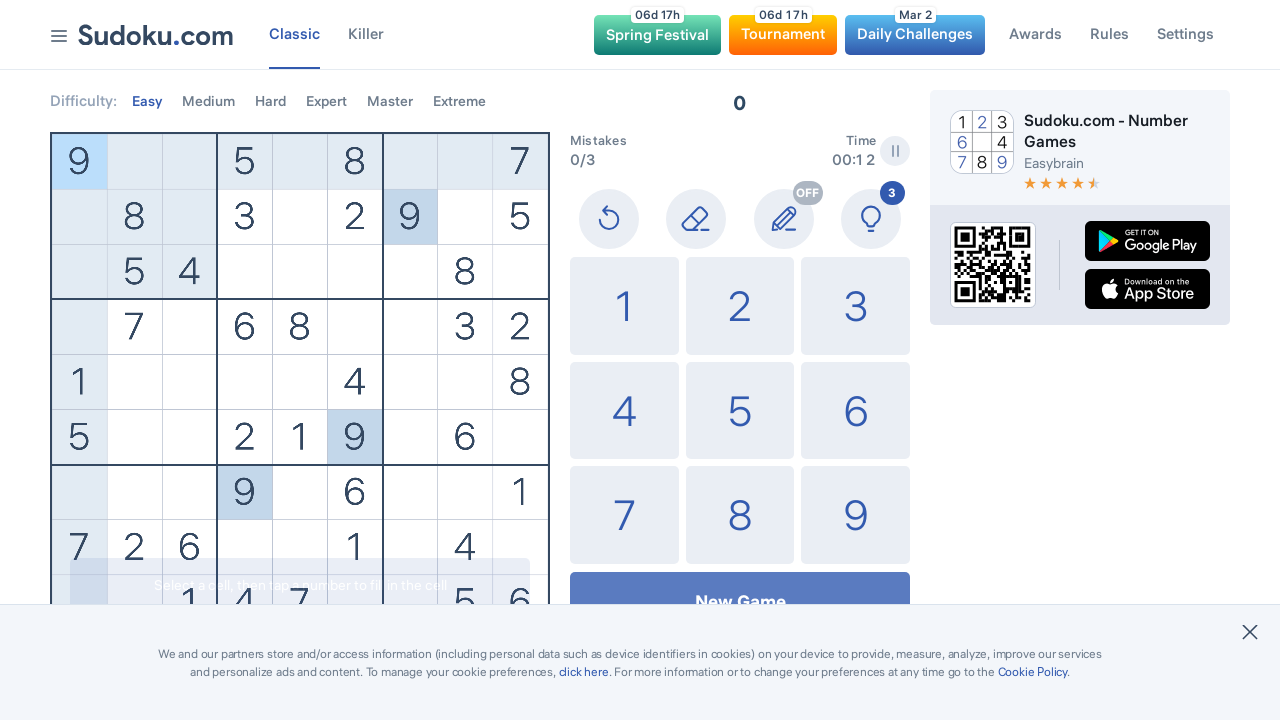

Waited 1 second for screen artifacts to clear
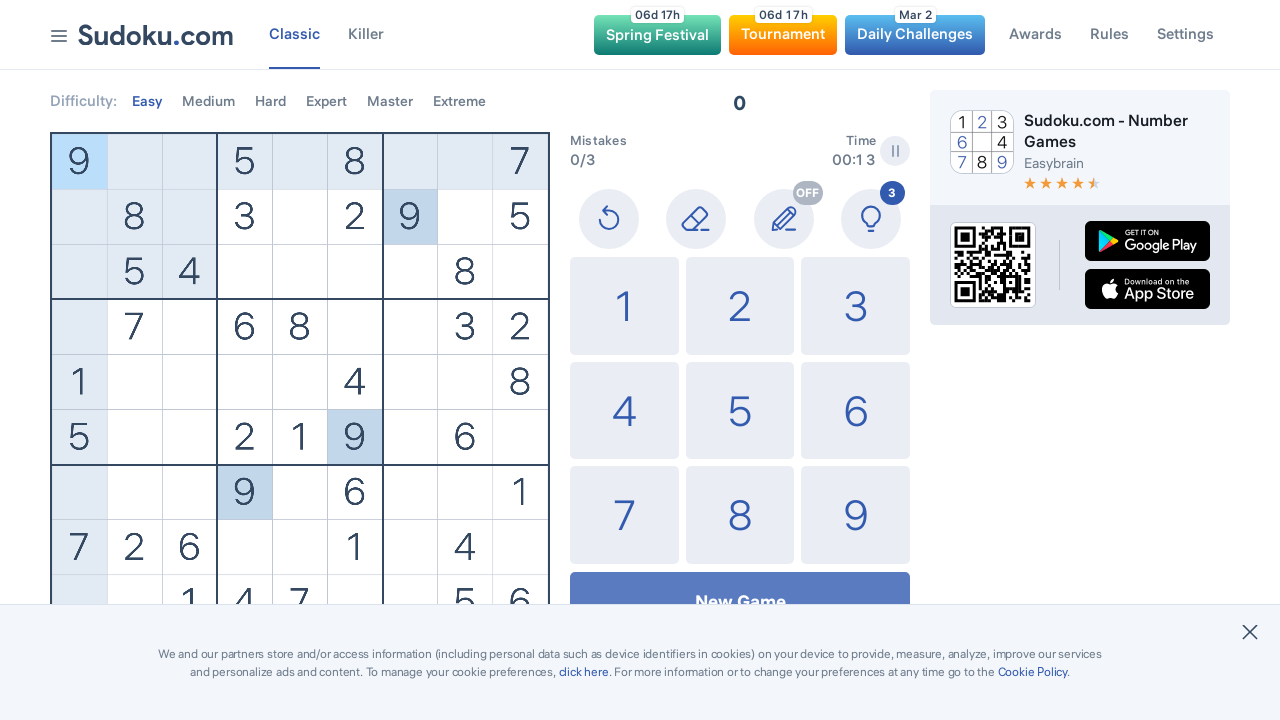

Verified game canvas is visible and interactive
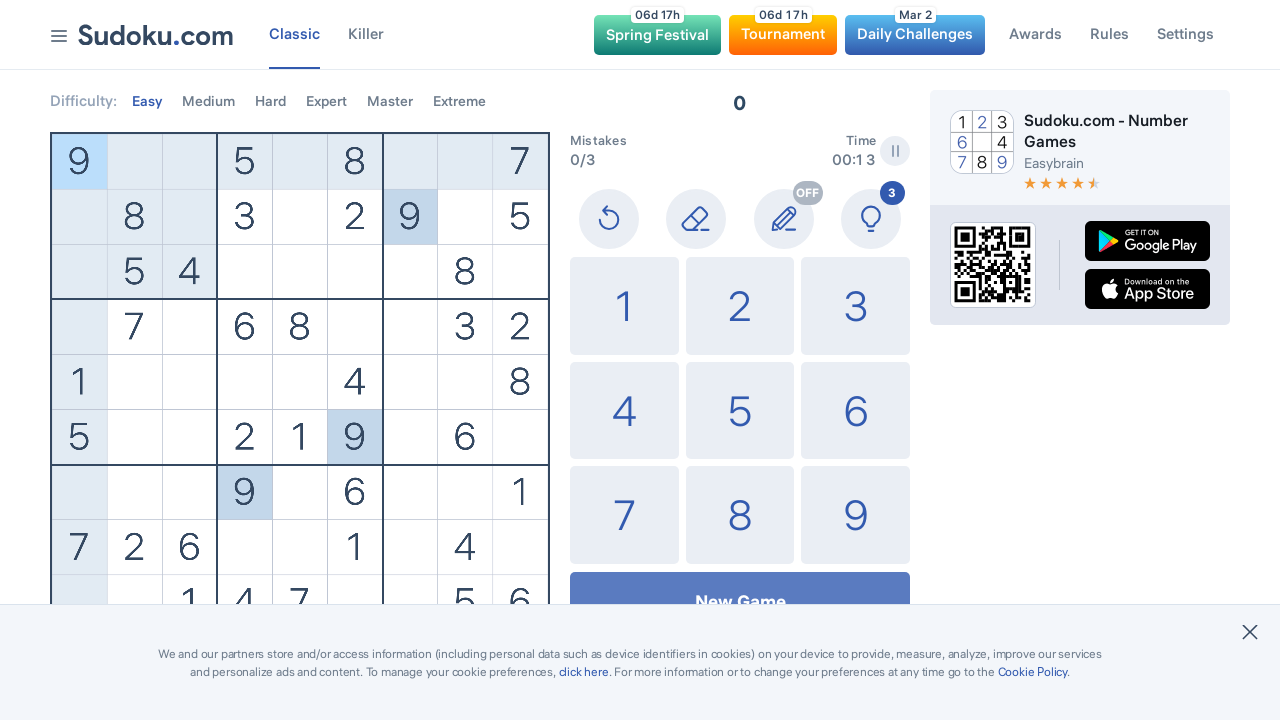

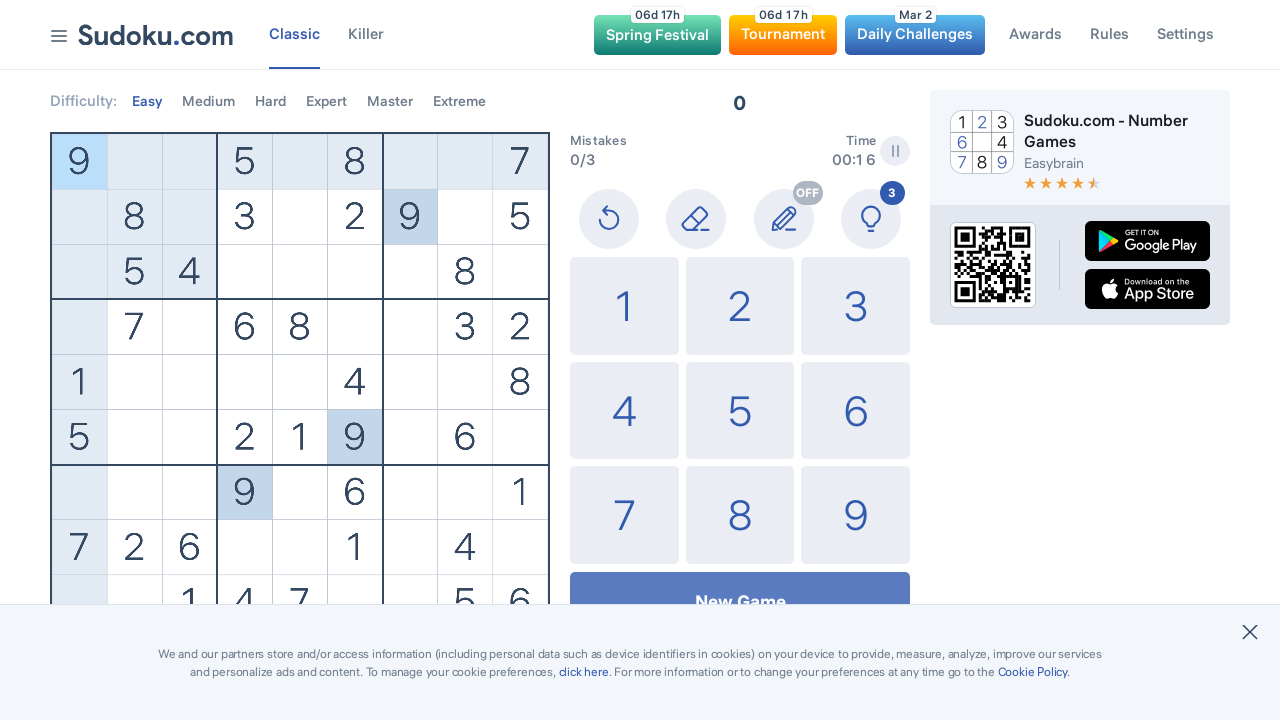